Scrolls to the bottom of the page, verifies the bottommost "Get Started" button exists, and clicks it

Starting URL: https://www.shootproof.com/

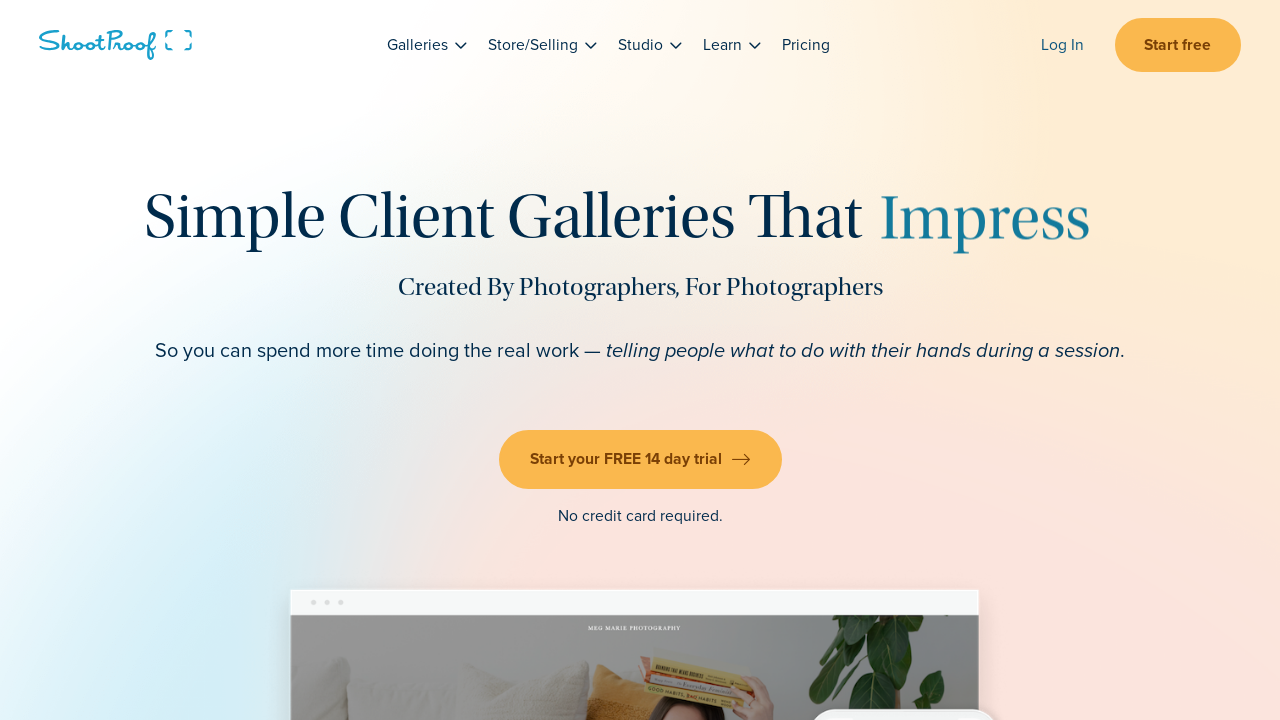

Scrolled to the bottom of the page
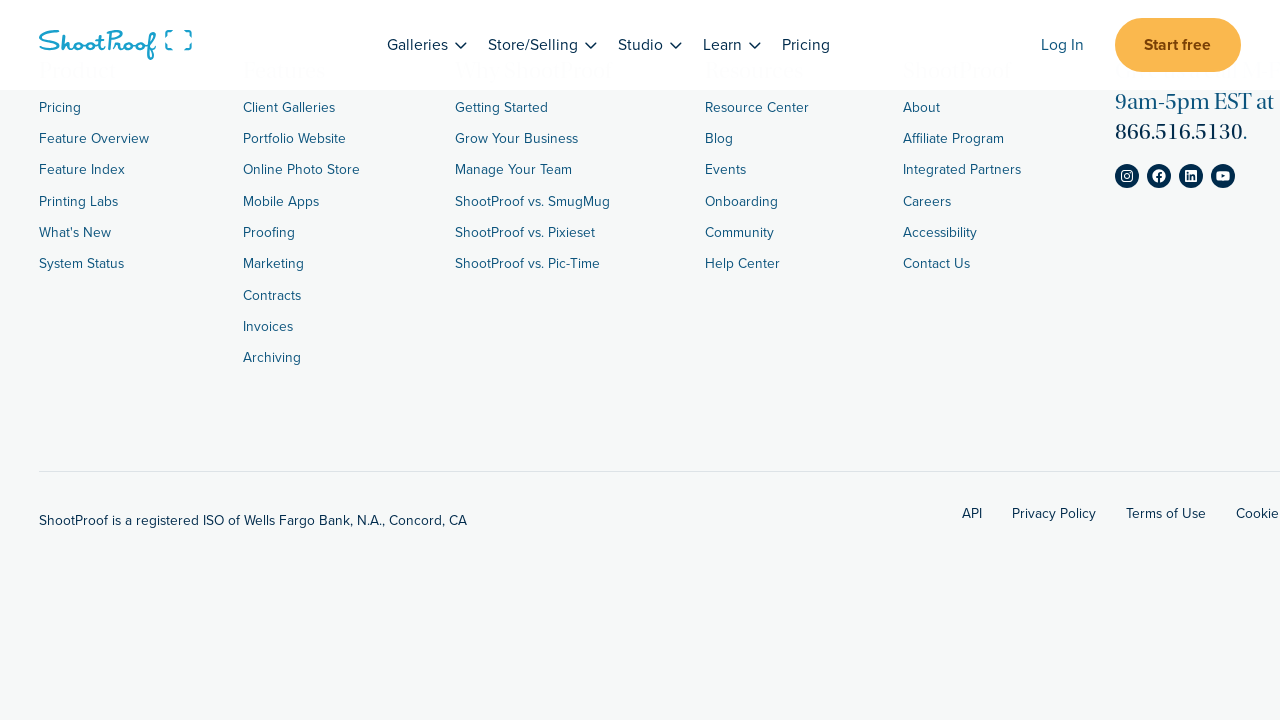

Waited 1 second for lazy-loaded content to load
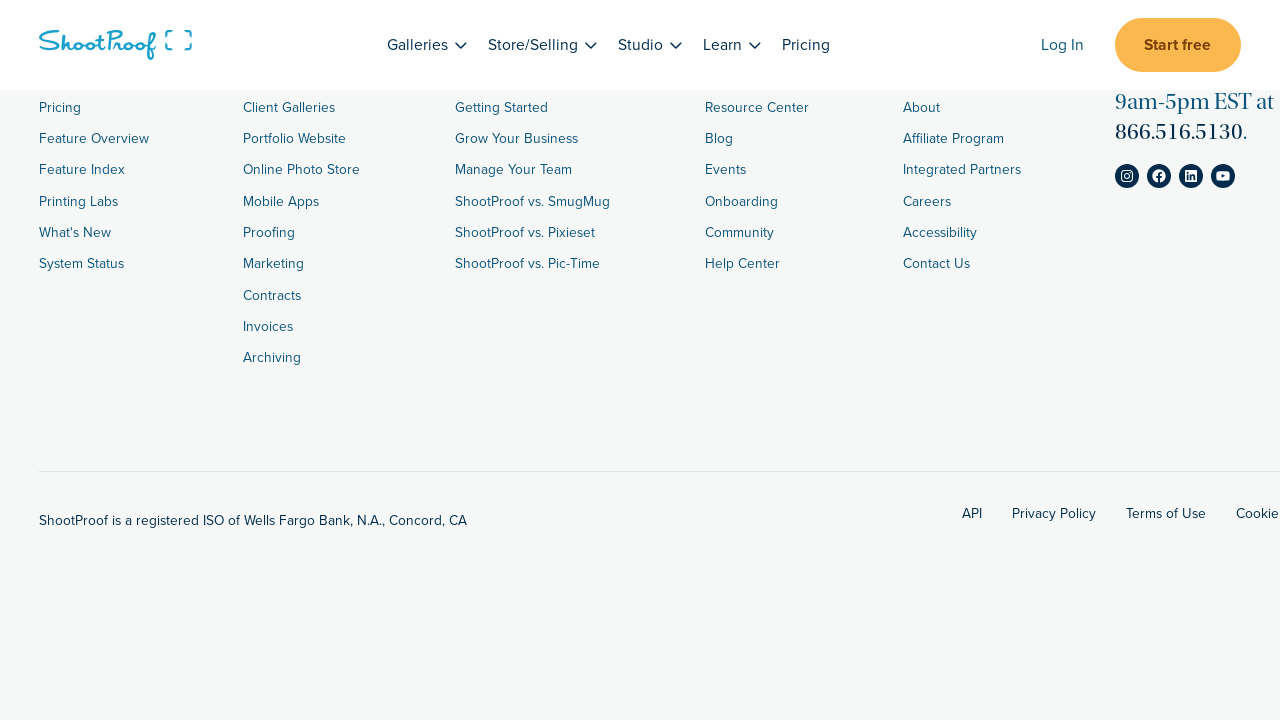

Located all 'Get Started' buttons on the page
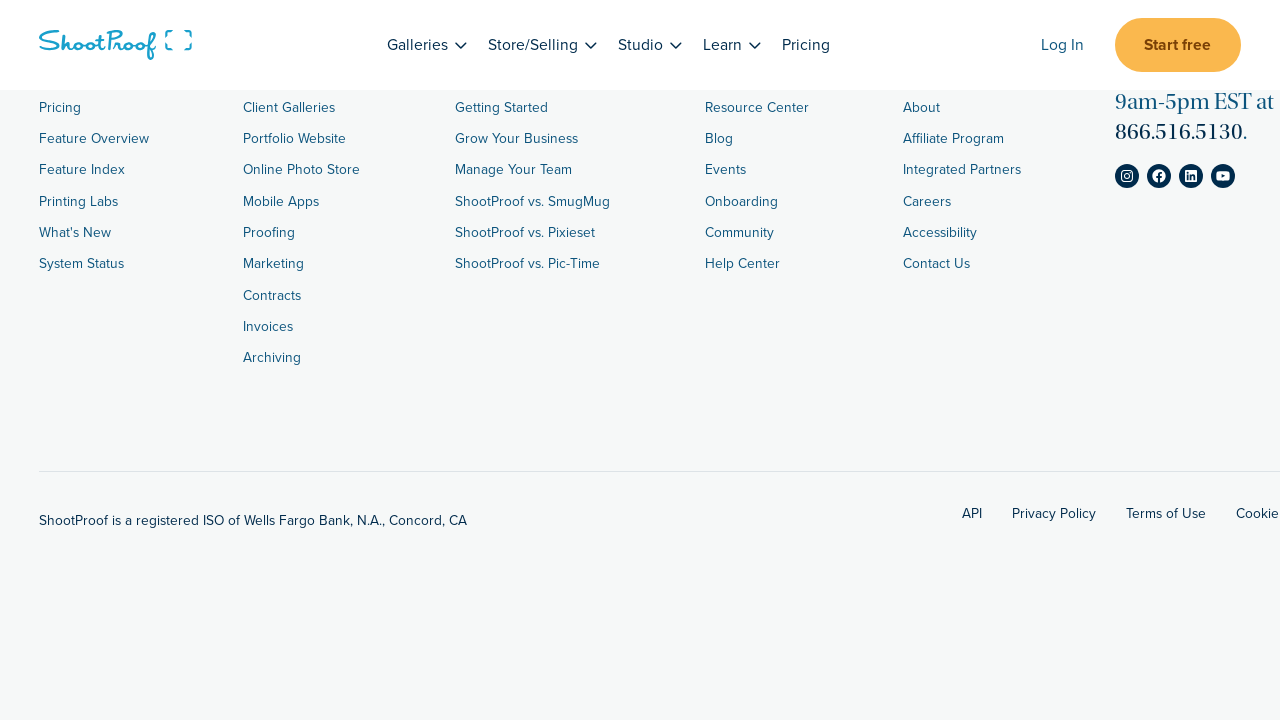

Found 4 'Get Started' buttons on the page
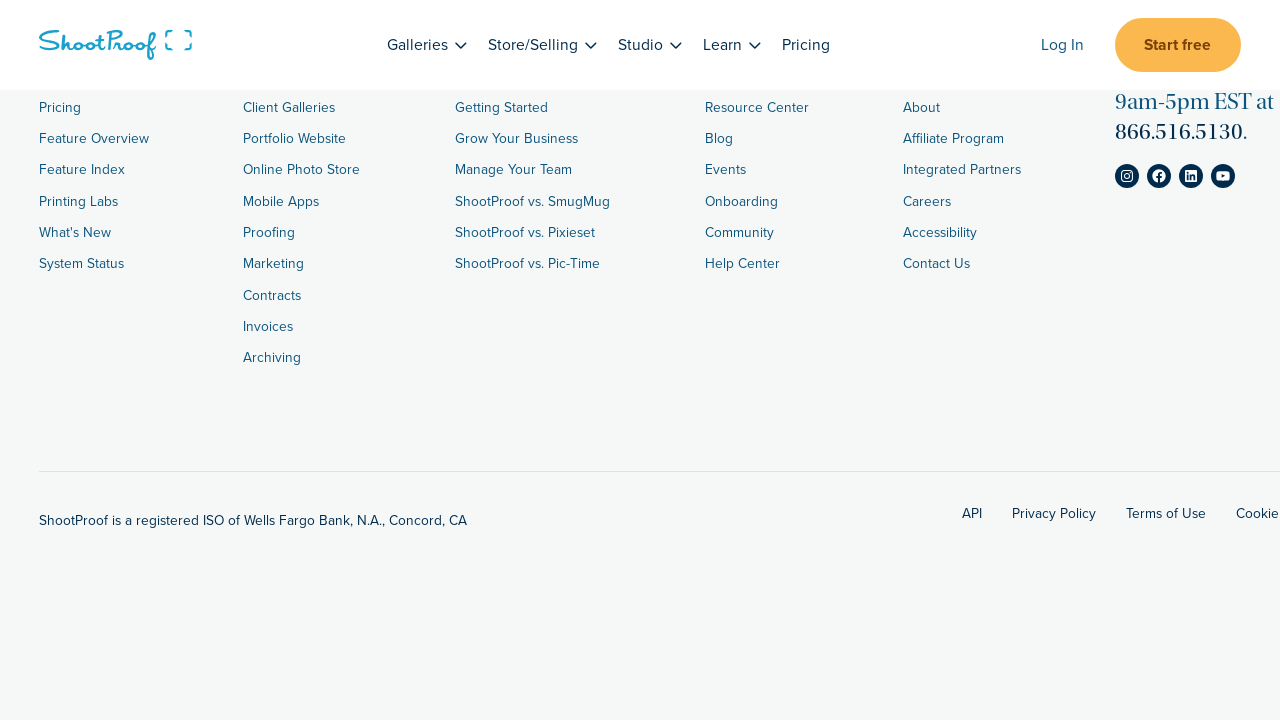

Verified that multiple 'Get Started' buttons exist
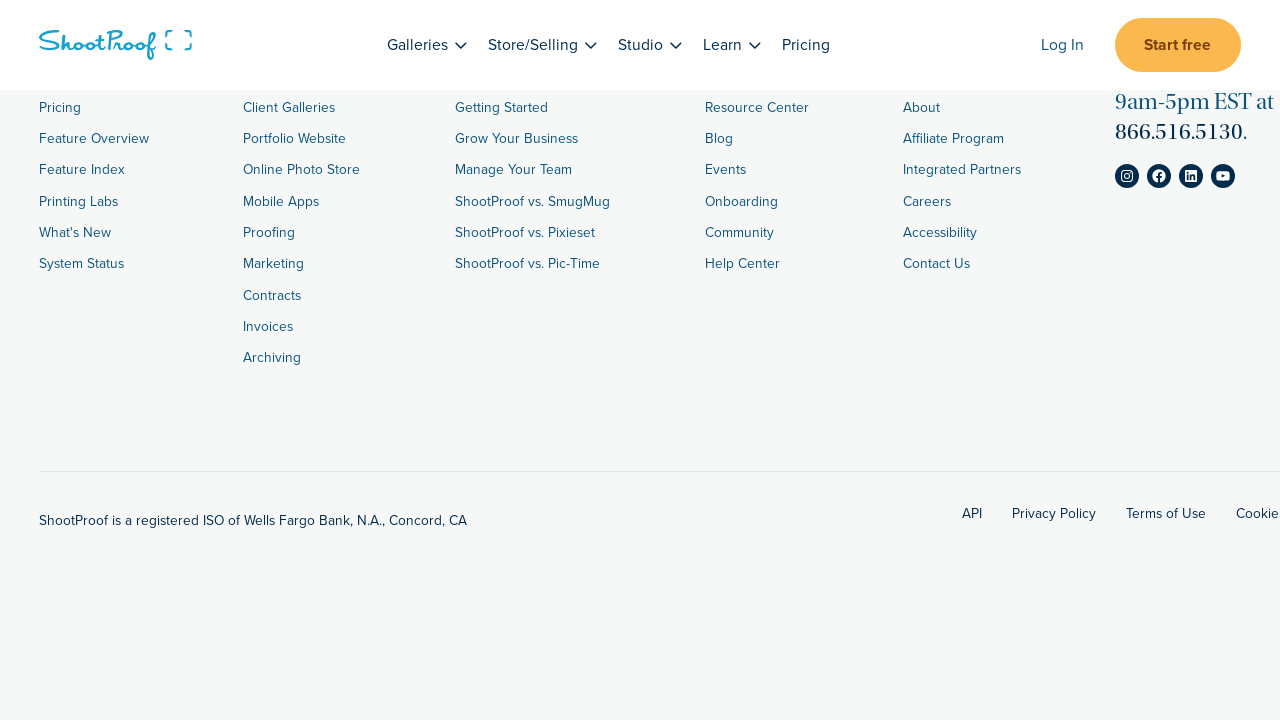

Clicked the bottommost 'Get Started' button at (183, 361) on text=Get Started >> nth=-1
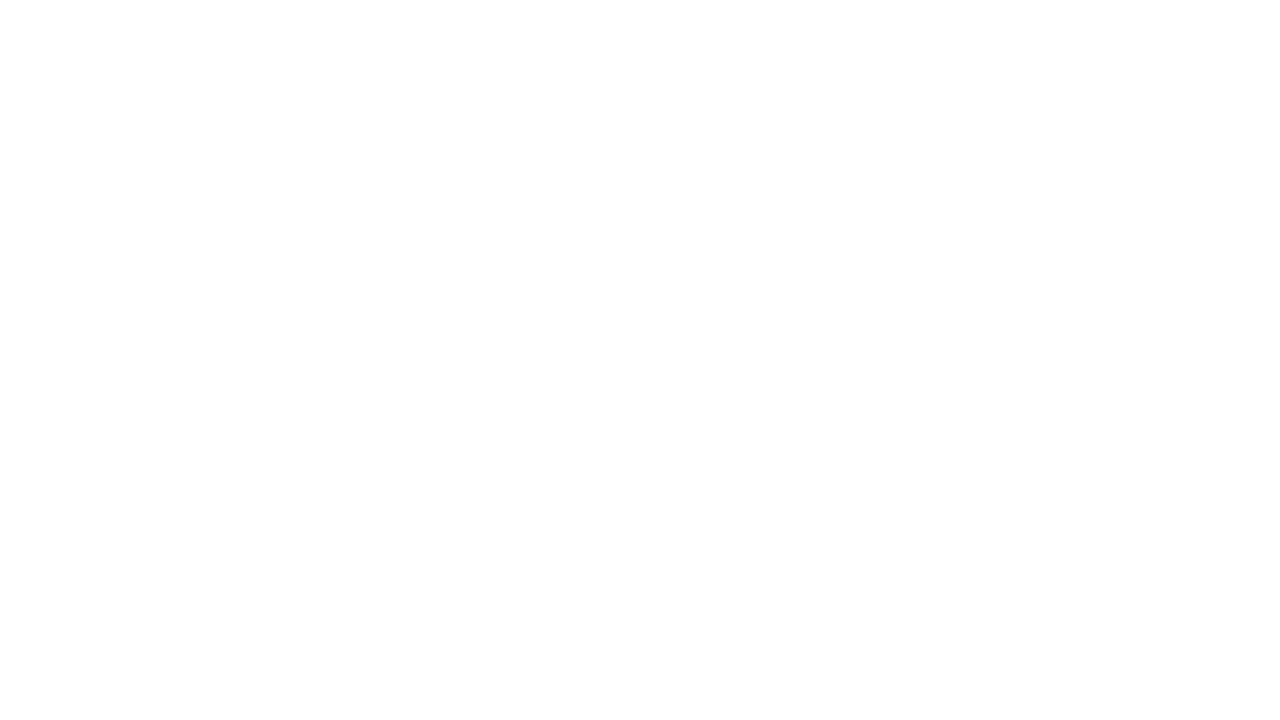

Page navigation completed and network became idle
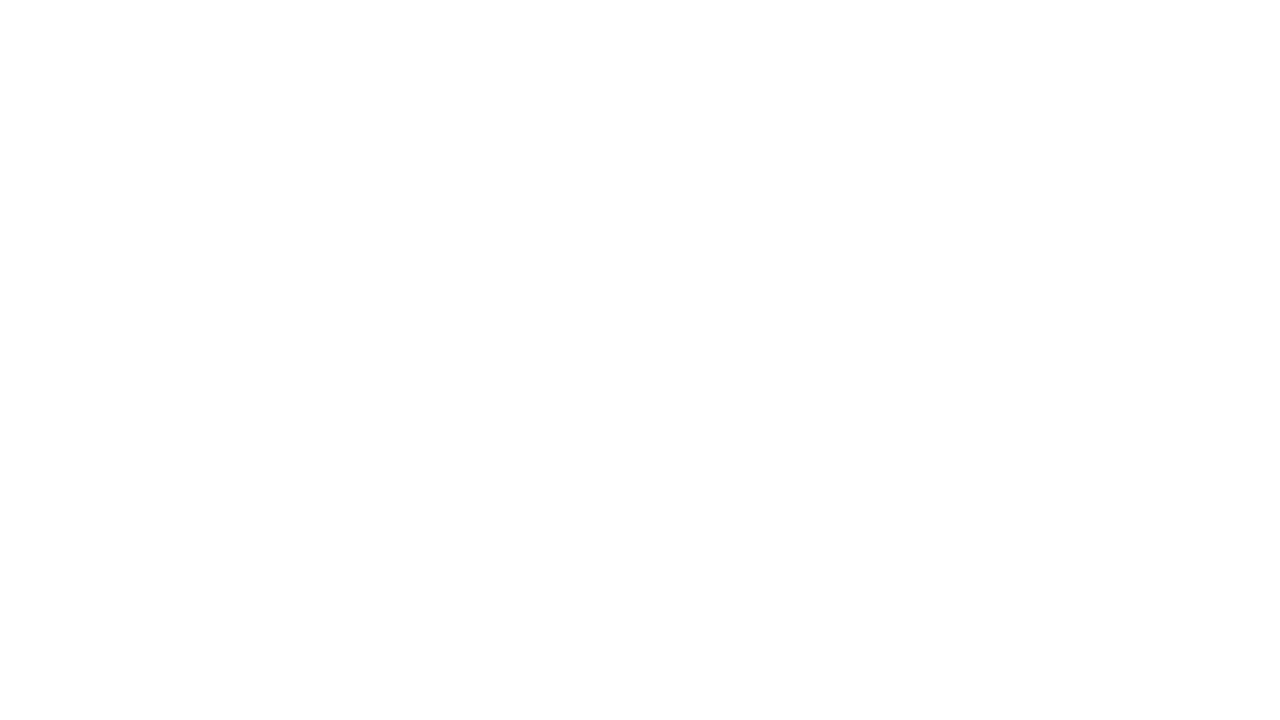

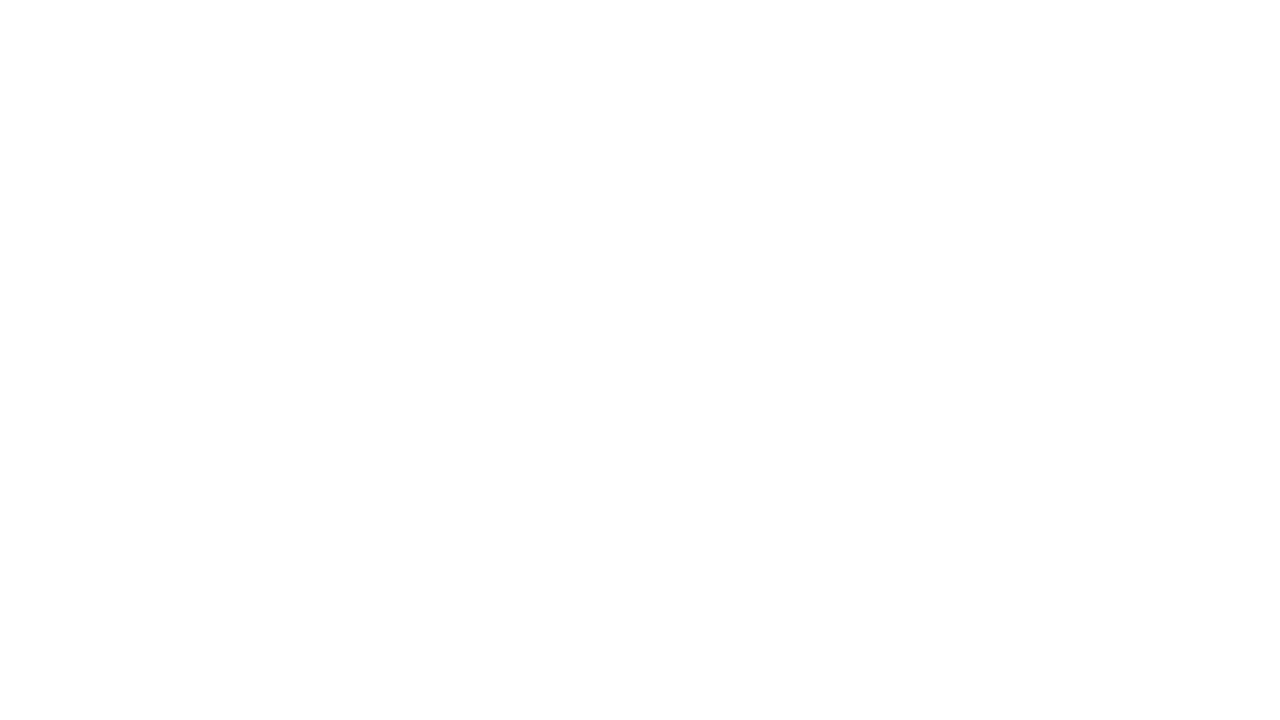